Tests dynamic loading with a 10-second timeout, verifying text visibility, loading indicator invisibility, and text content

Starting URL: https://automationfc.github.io/dynamic-loading/

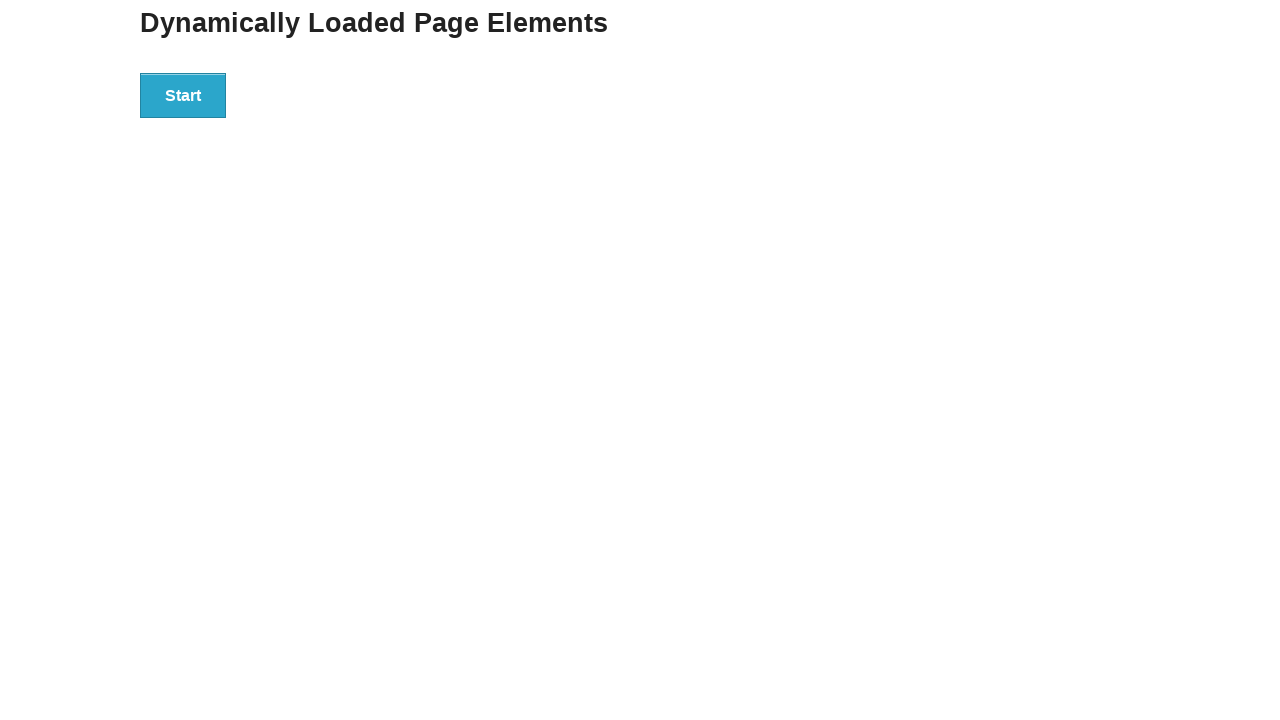

Clicked start button to trigger dynamic loading at (183, 95) on div#start>button
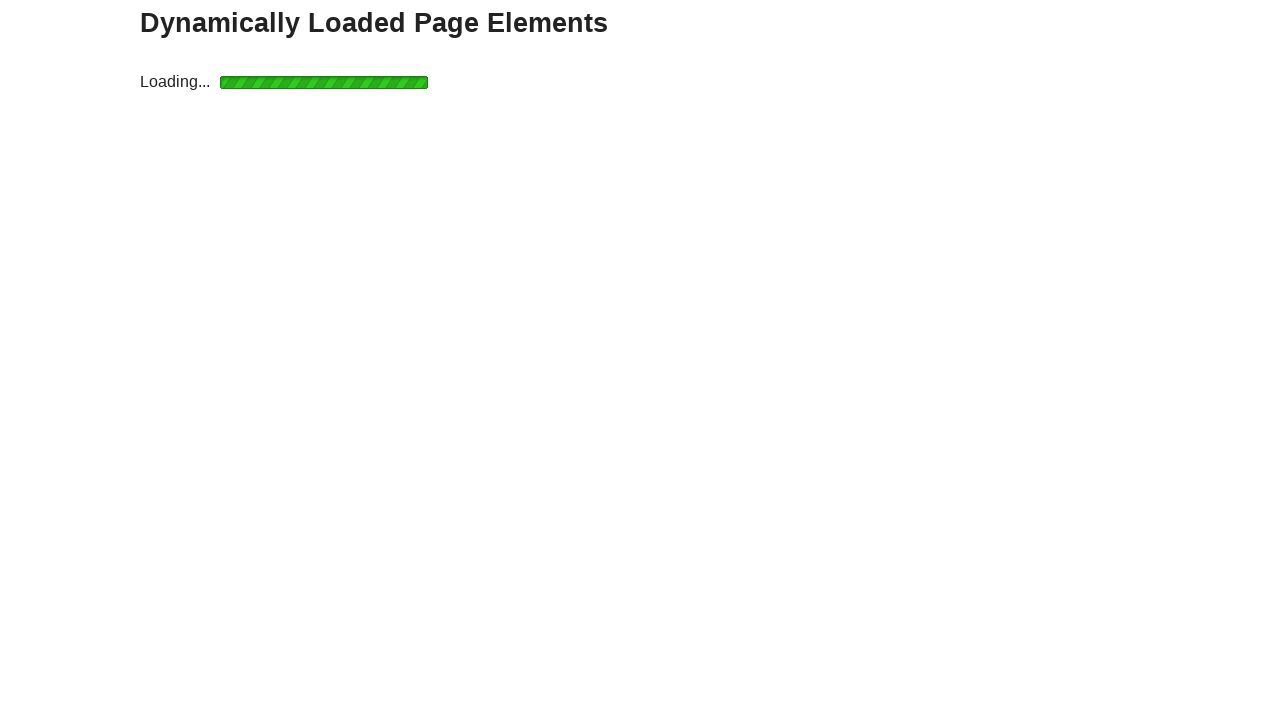

Waited for finish text to become visible (10 second timeout)
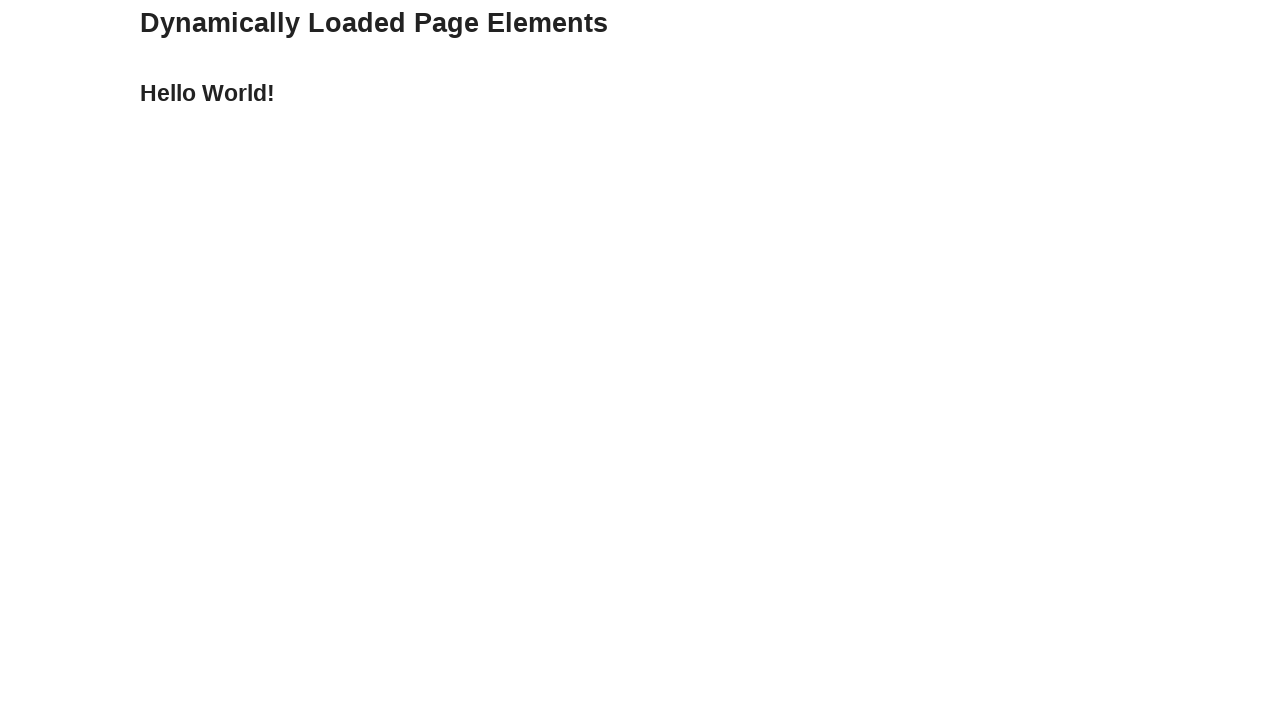

Verified finish text content equals 'Hello World!'
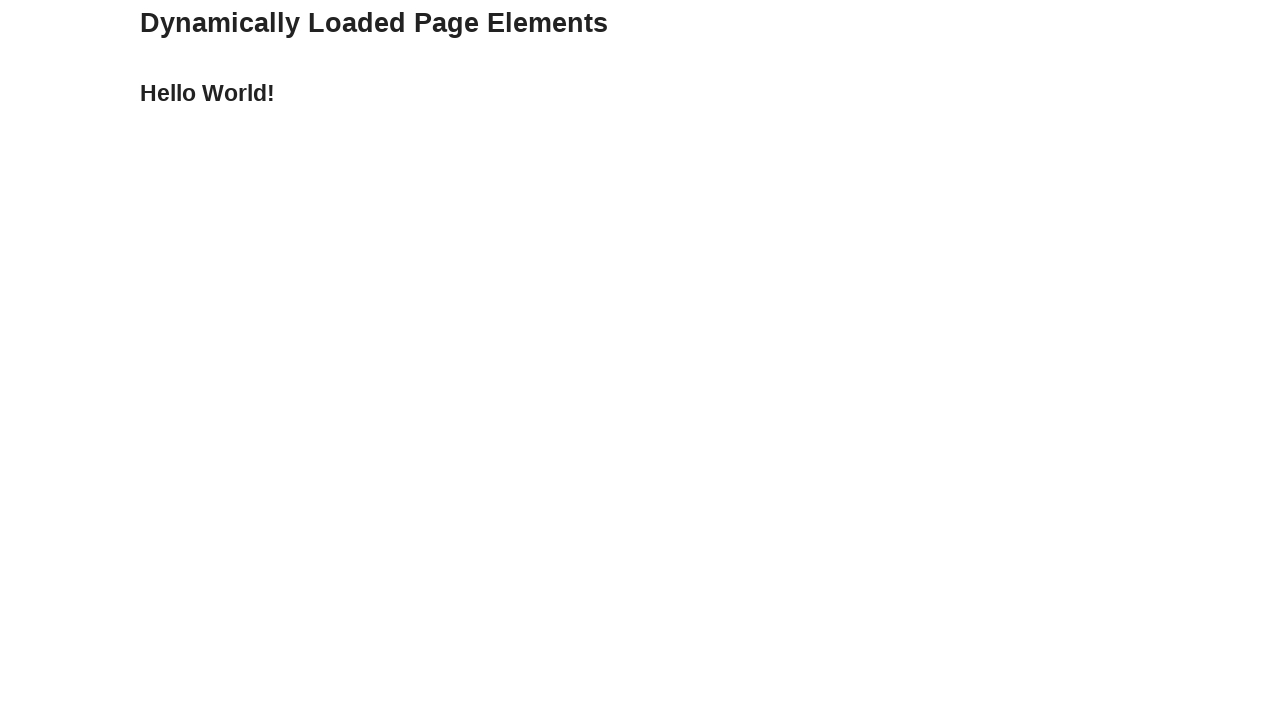

Waited for loading indicator to disappear (10 second timeout)
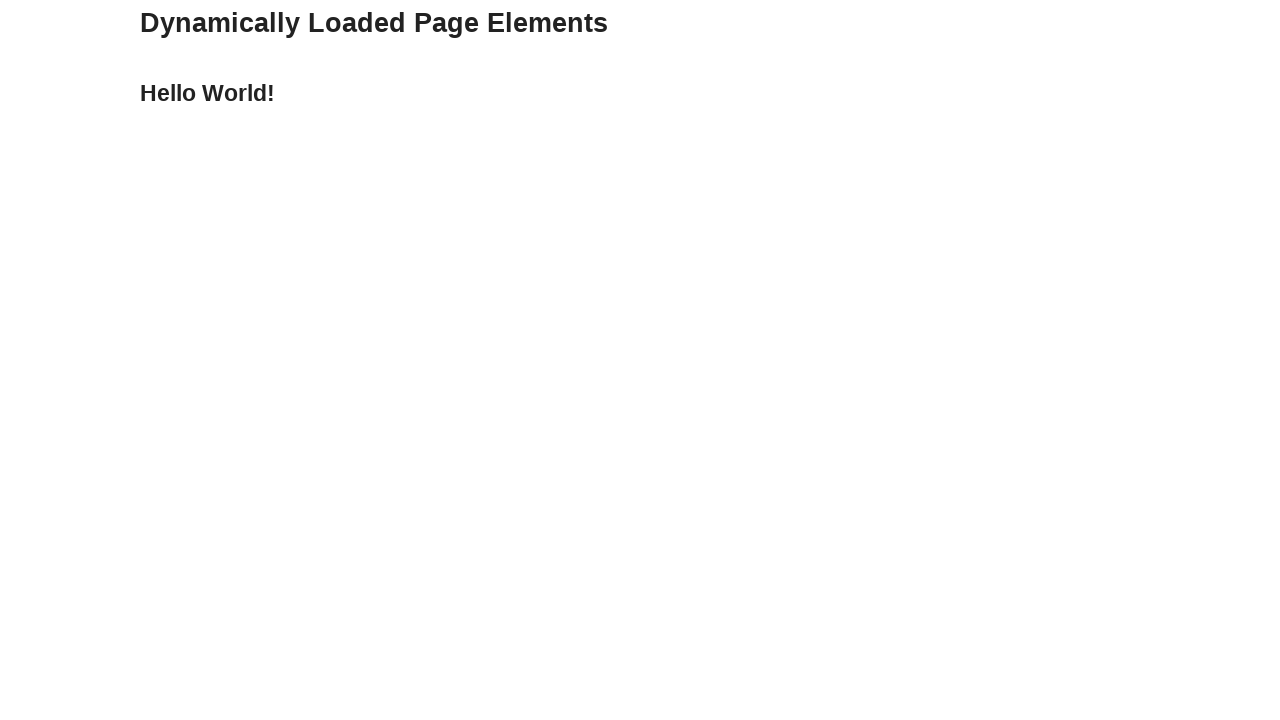

Verified finish text content still equals 'Hello World!' after loading disappeared
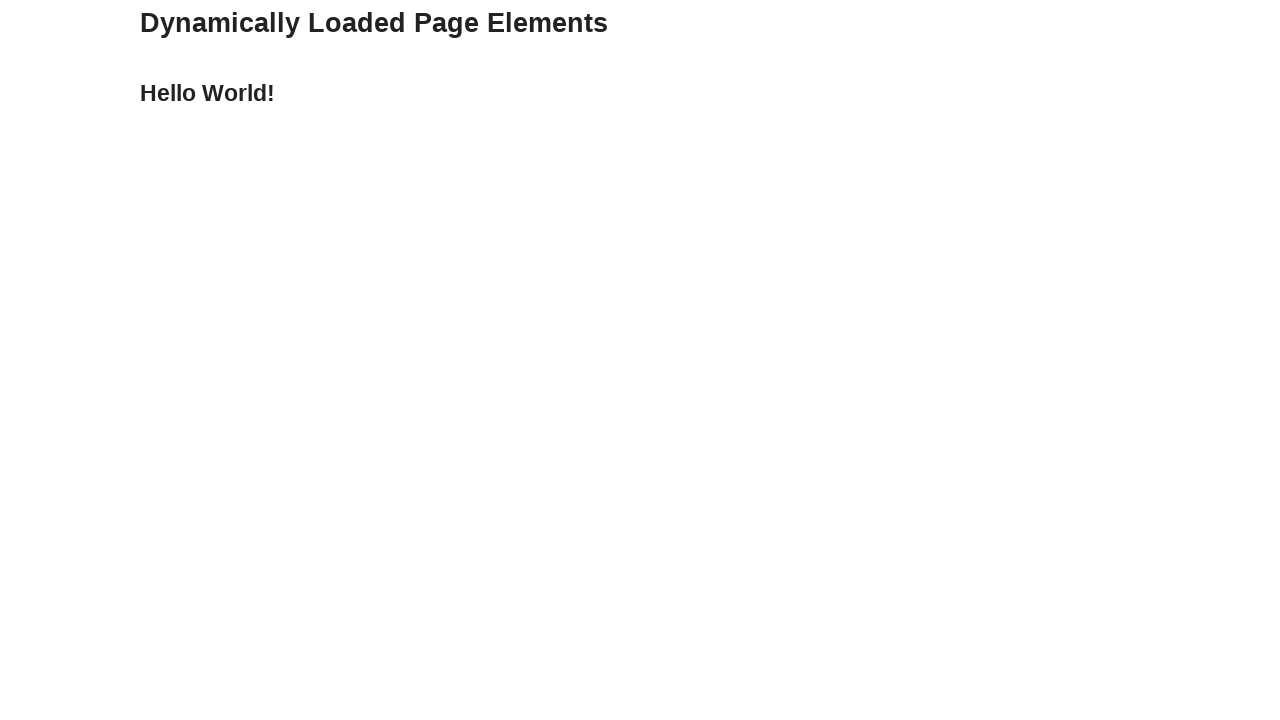

Waited for JavaScript condition: finish text equals 'Hello World!' (10 second timeout)
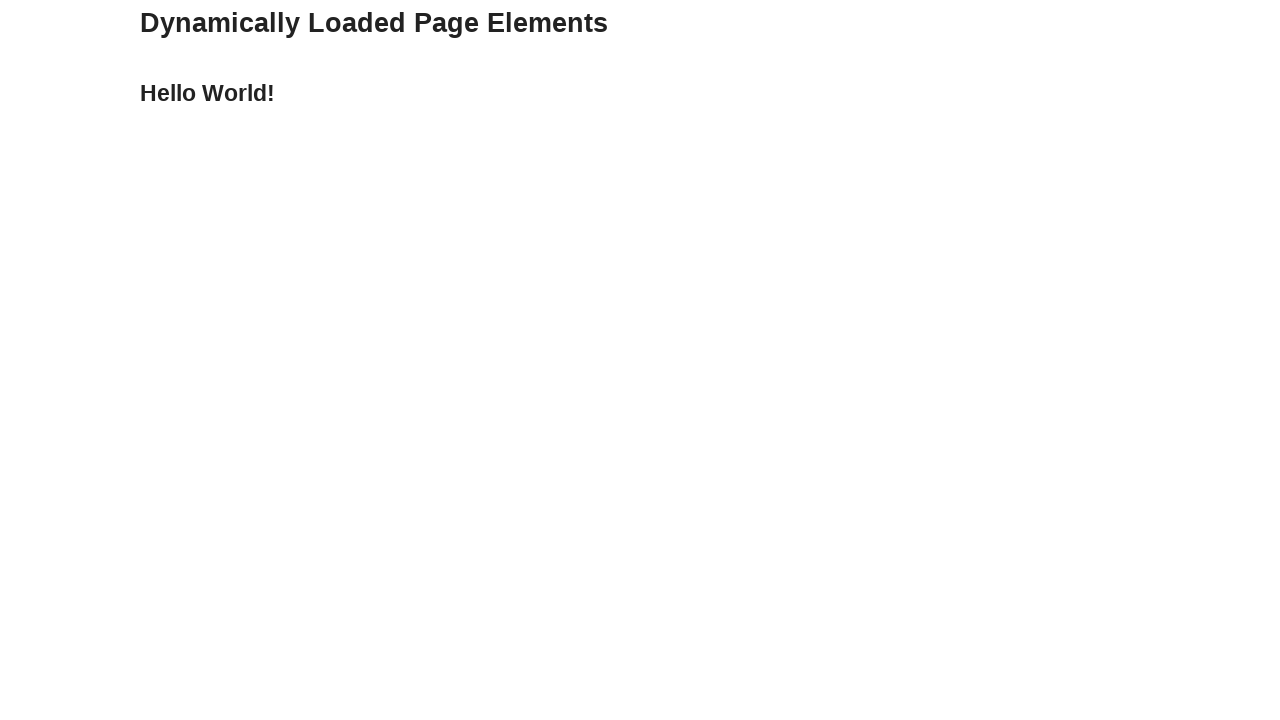

Final assertion: verified finish text content equals 'Hello World!'
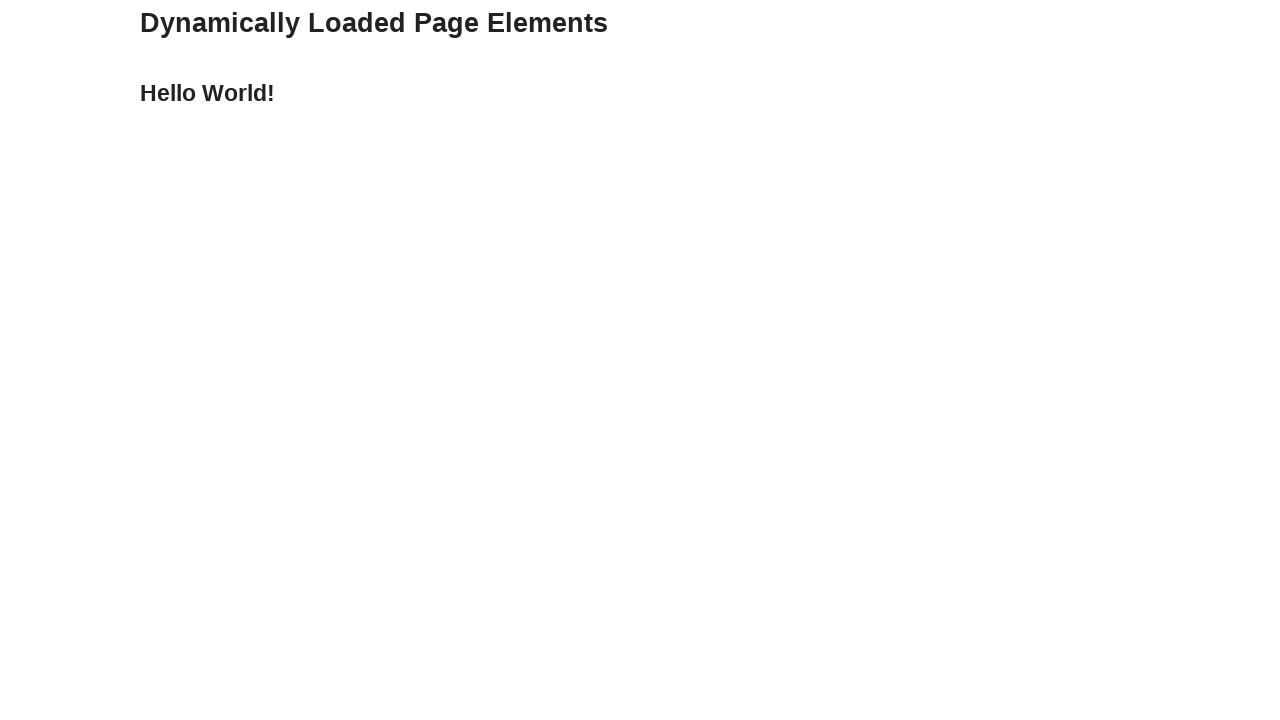

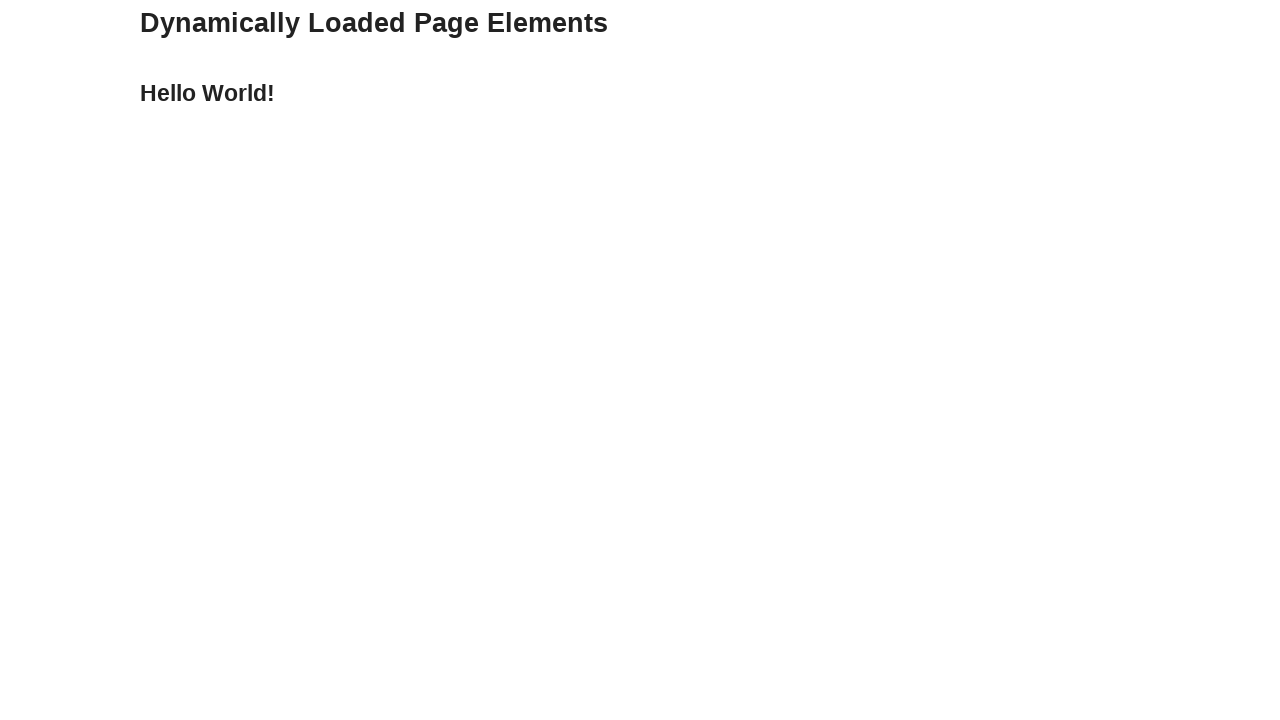